Navigates to an automation practice page and interacts with checkbox elements by verifying they are present on the page.

Starting URL: https://rahulshettyacademy.com/AutomationPractice/

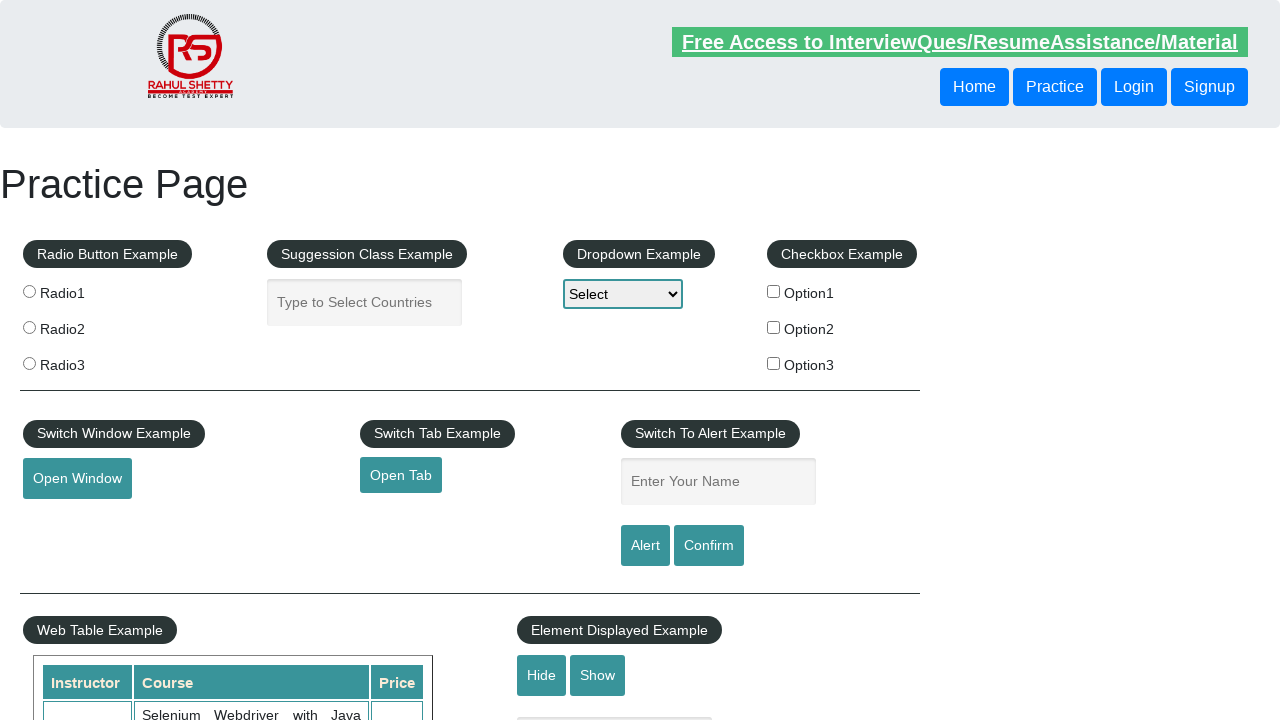

Waited for checkbox elements to load on the automation practice page
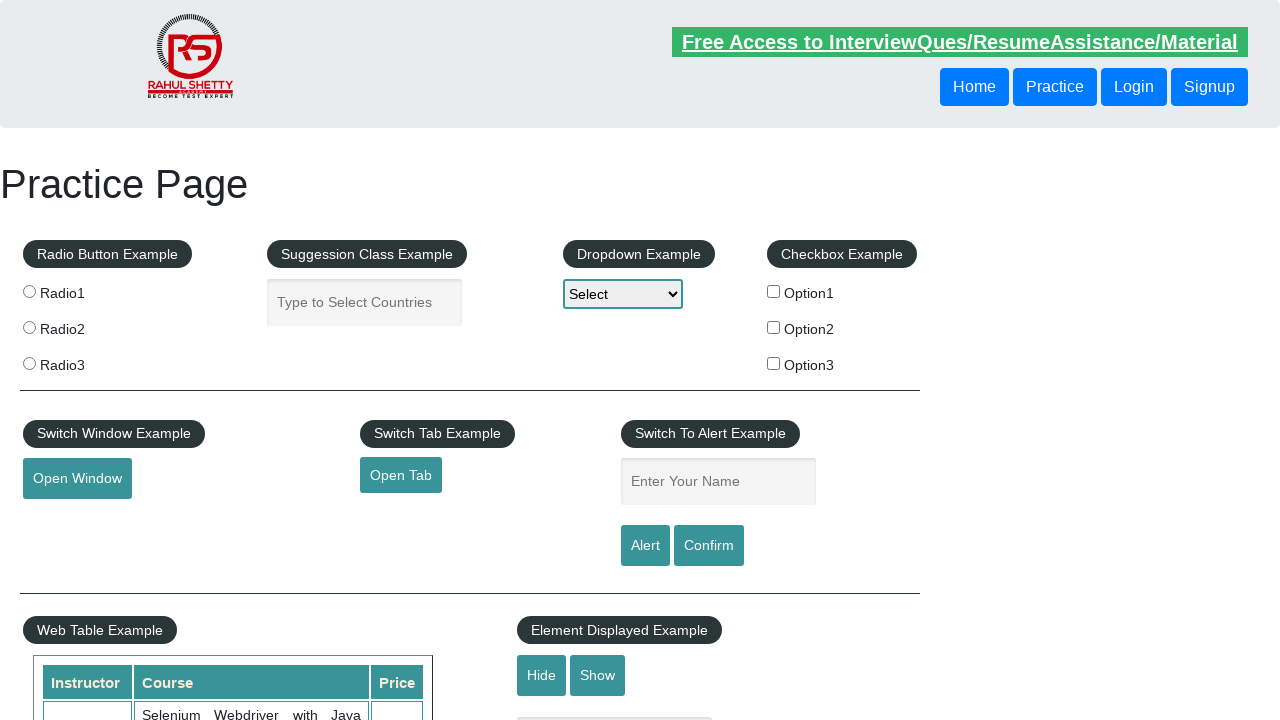

Located all checkbox elements on the page
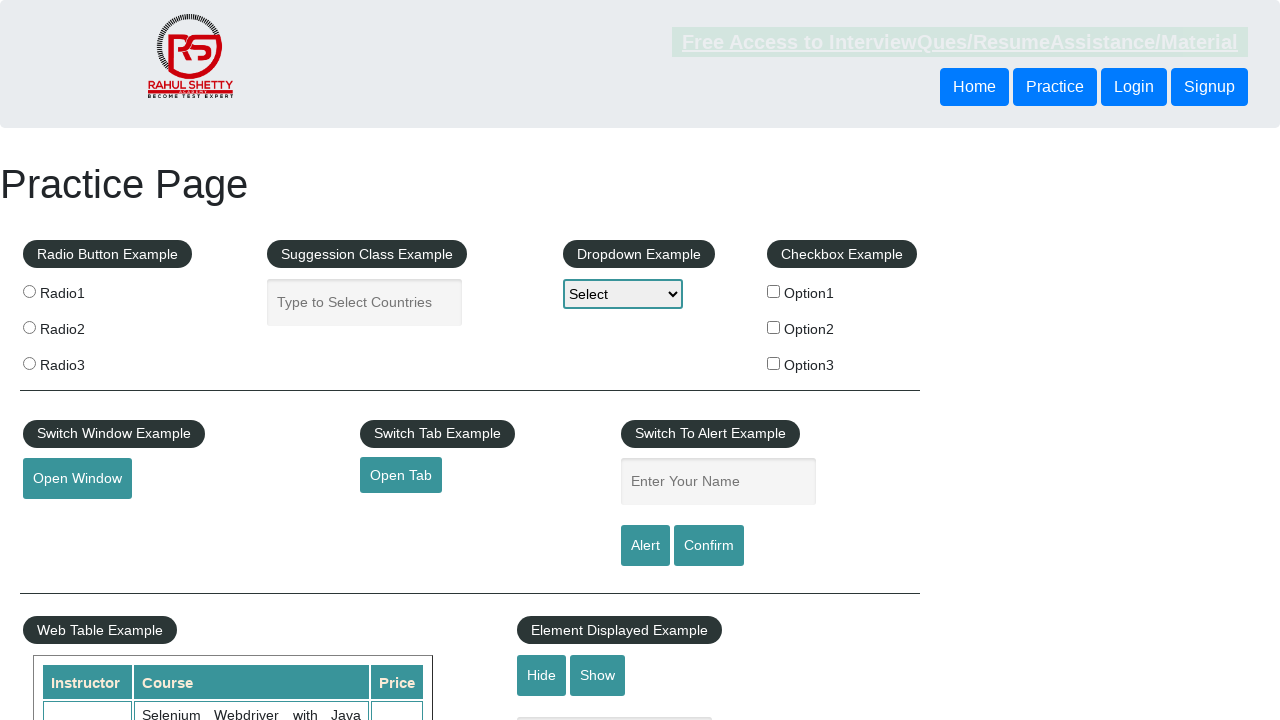

Verified the first checkbox element is present and ready
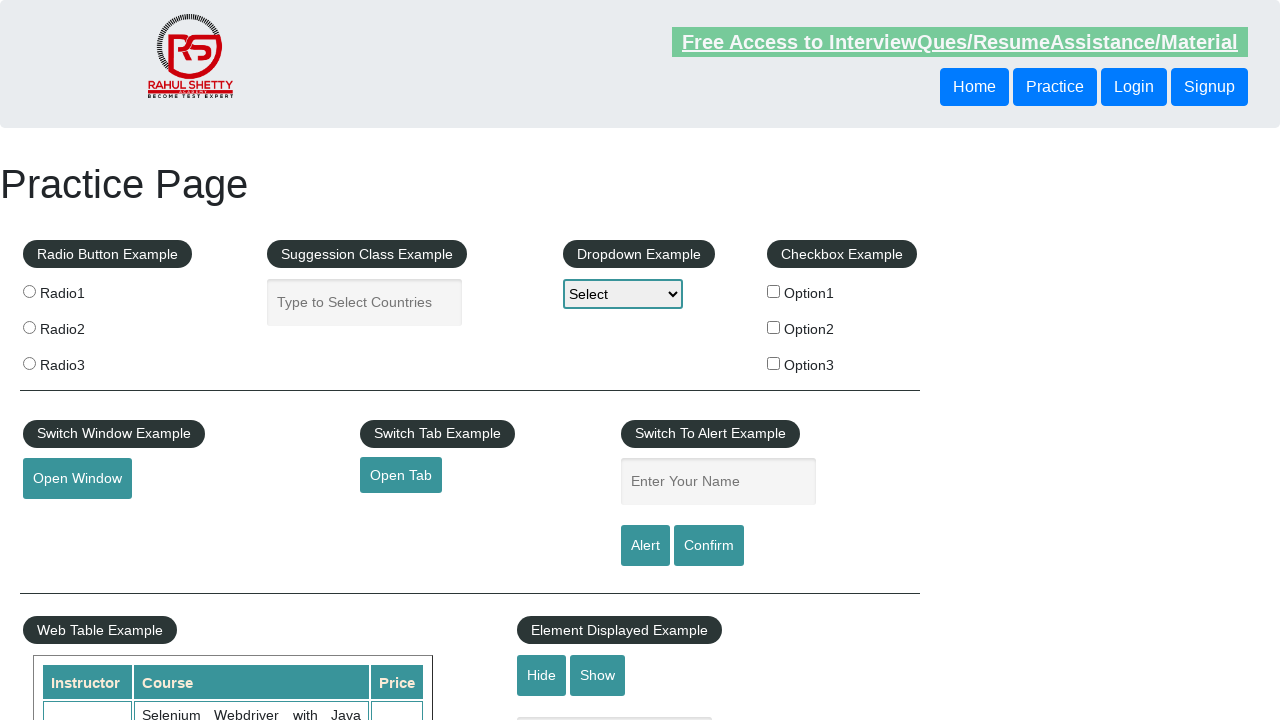

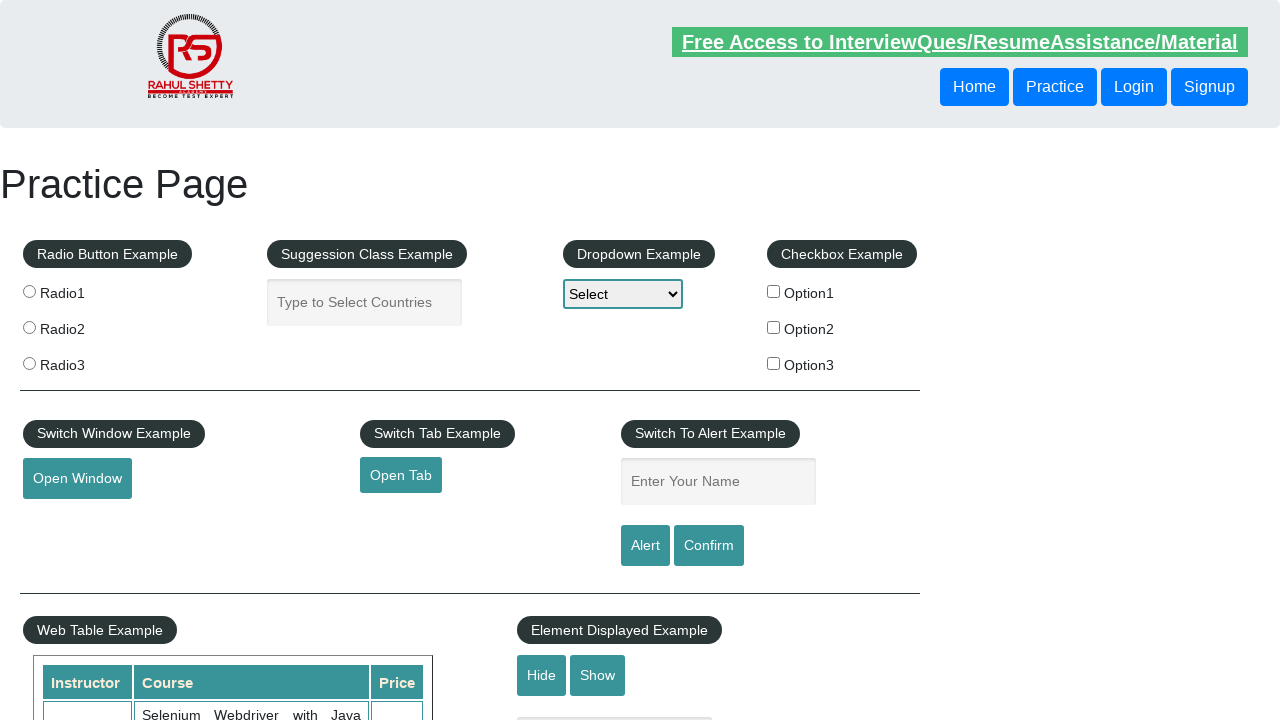